Tests checkbox functionality by clicking on two checkboxes

Starting URL: https://the-internet.herokuapp.com/checkboxes

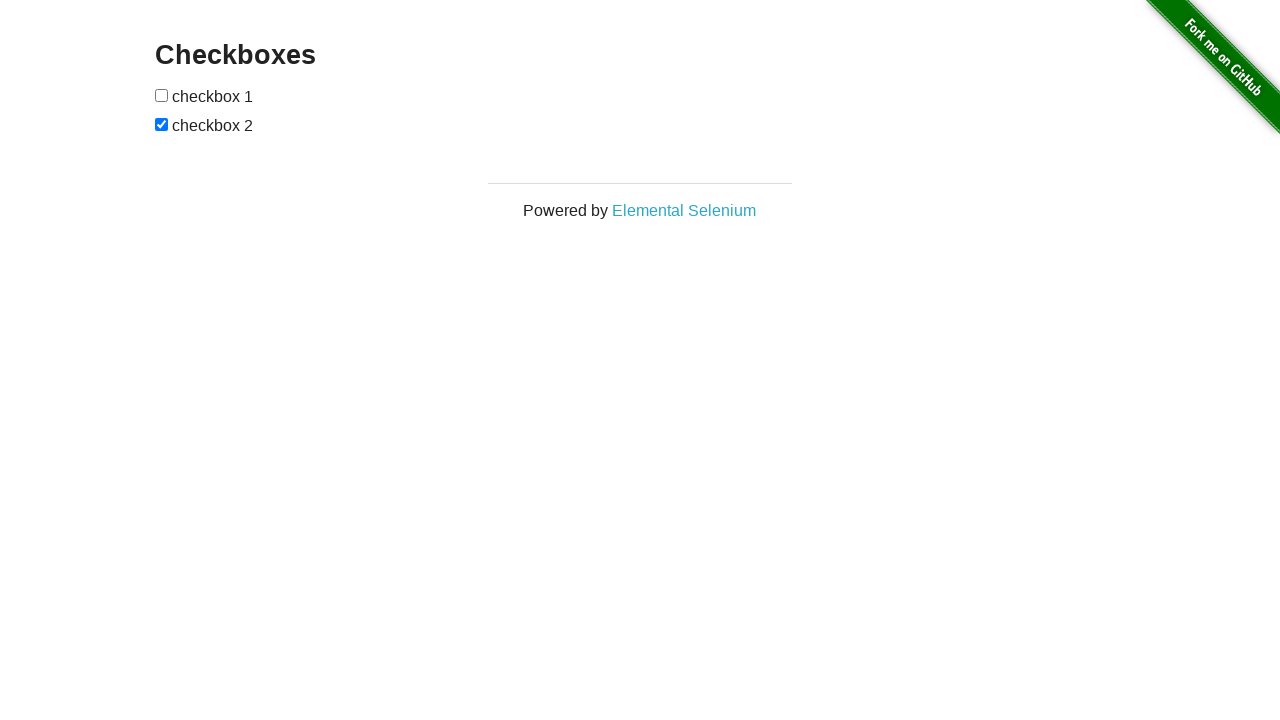

Navigated to checkbox test page
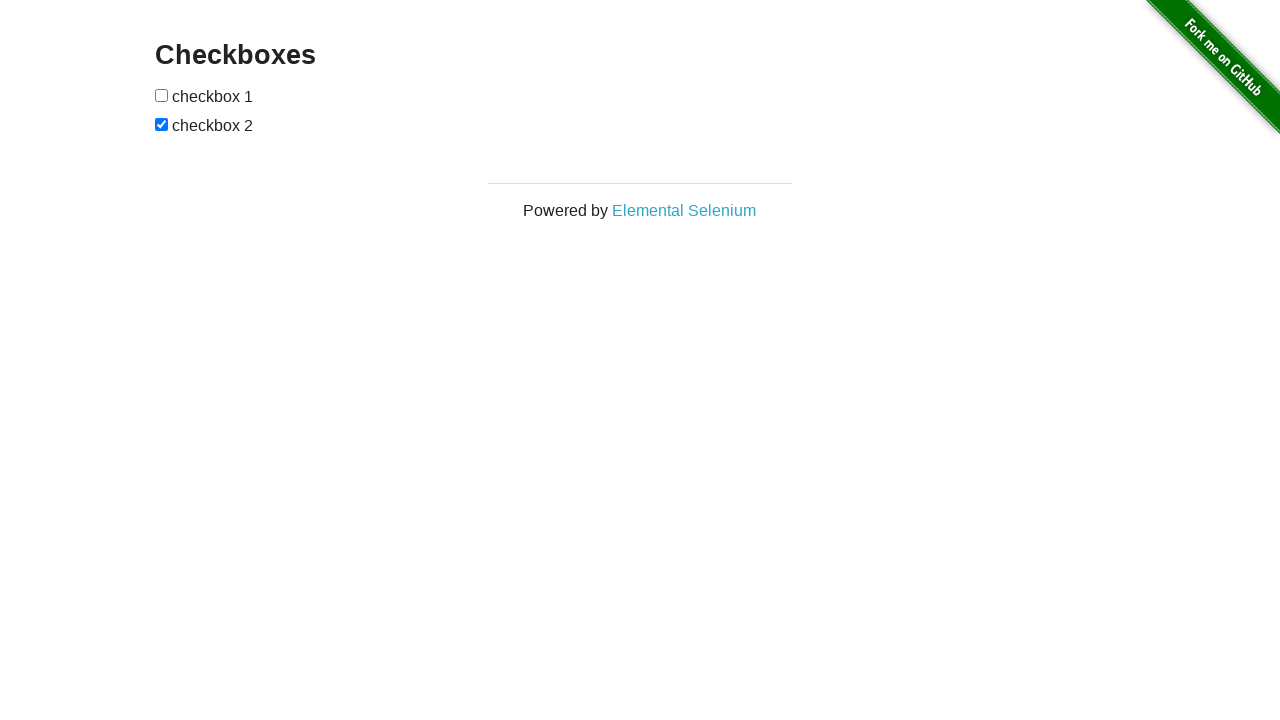

Clicked first checkbox at (162, 95) on xpath=//form/input[1]
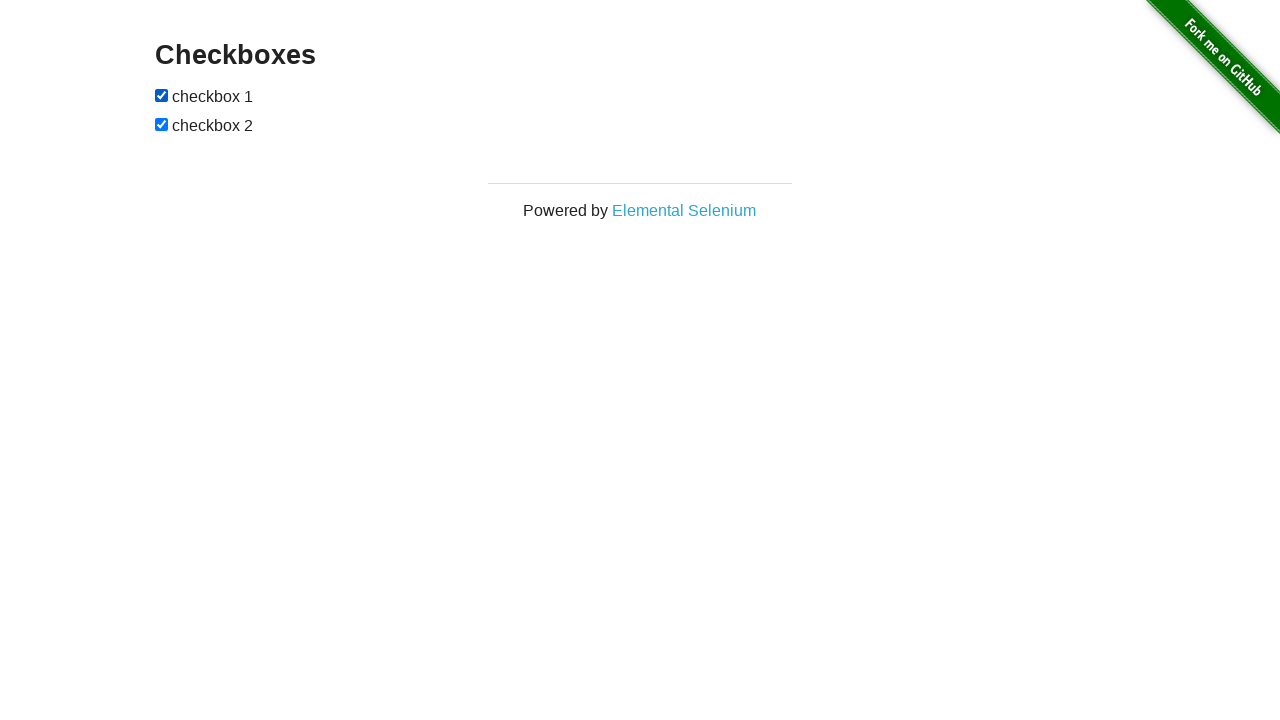

Clicked second checkbox at (162, 124) on xpath=//form/input[2]
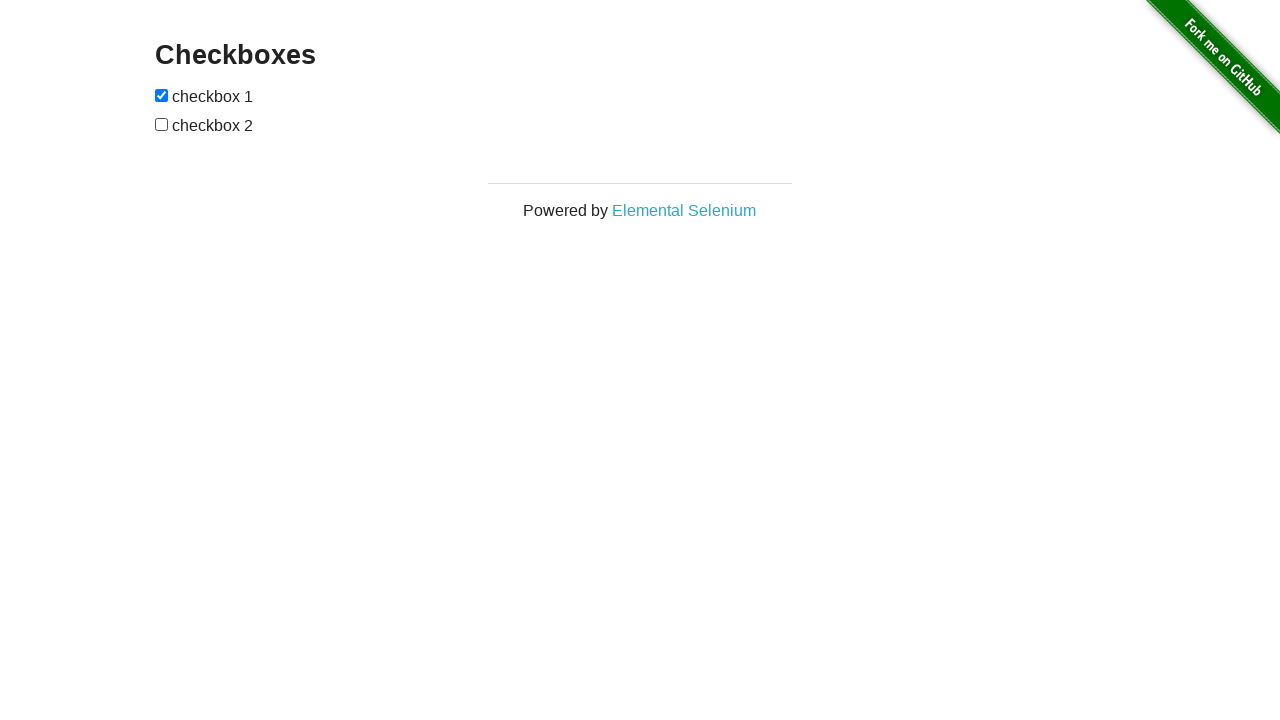

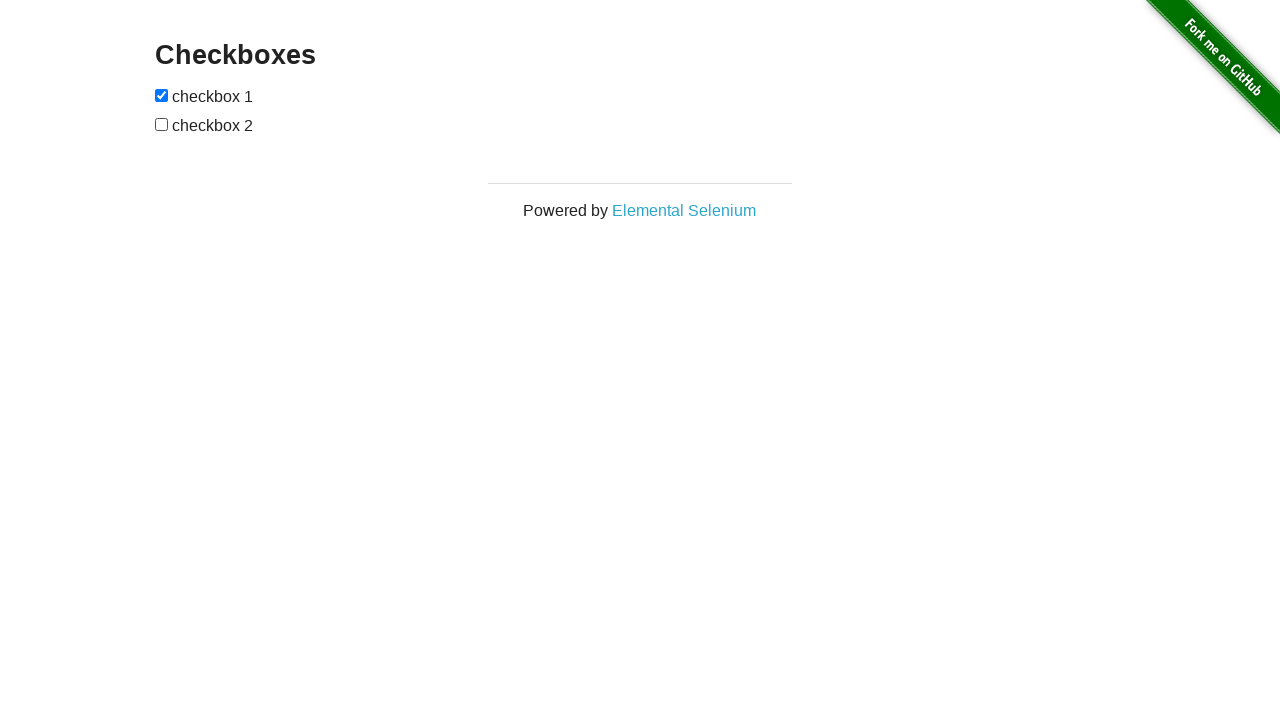